Tests alert handling with OK button by triggering an alert and accepting it

Starting URL: https://demo.automationtesting.in/Alerts.html

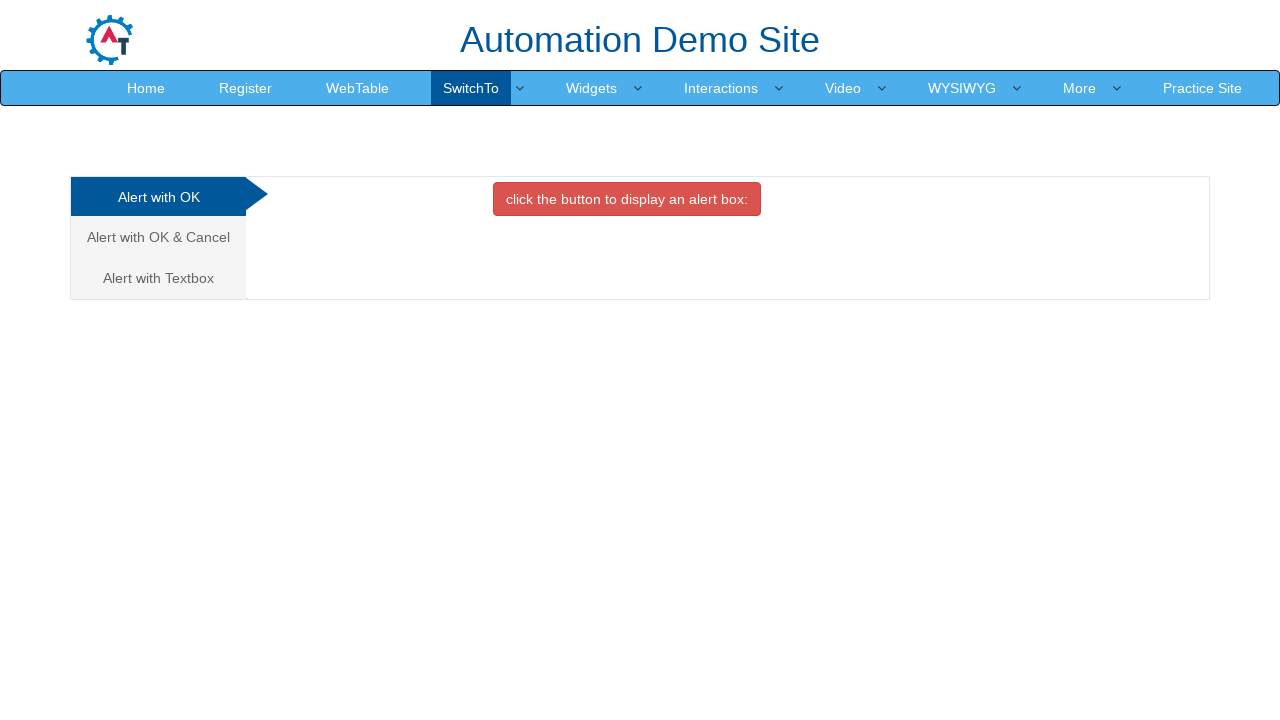

Clicked on the alert with OK tab at (158, 197) on xpath=/html/body/div[1]/div/div/div/div[1]/ul/li[1]/a
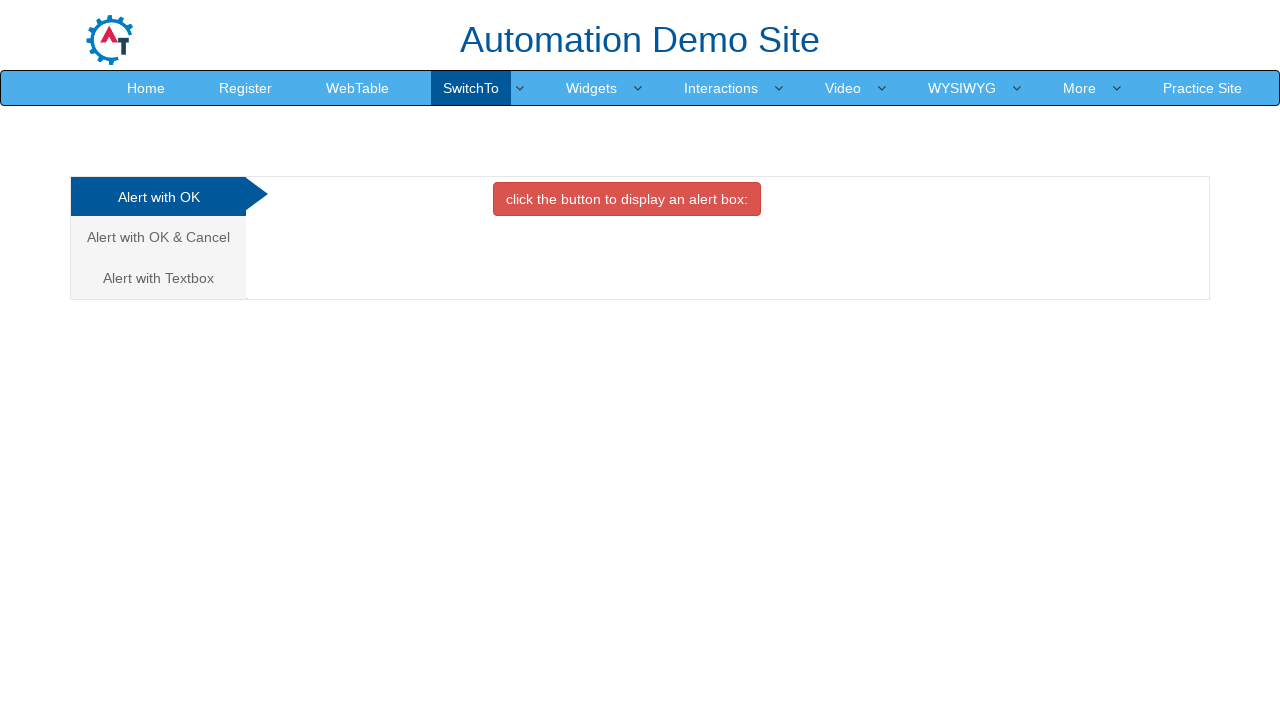

Clicked button to display alert box at (627, 199) on xpath=/html/body/div[1]/div/div/div/div[2]/div[1]/button
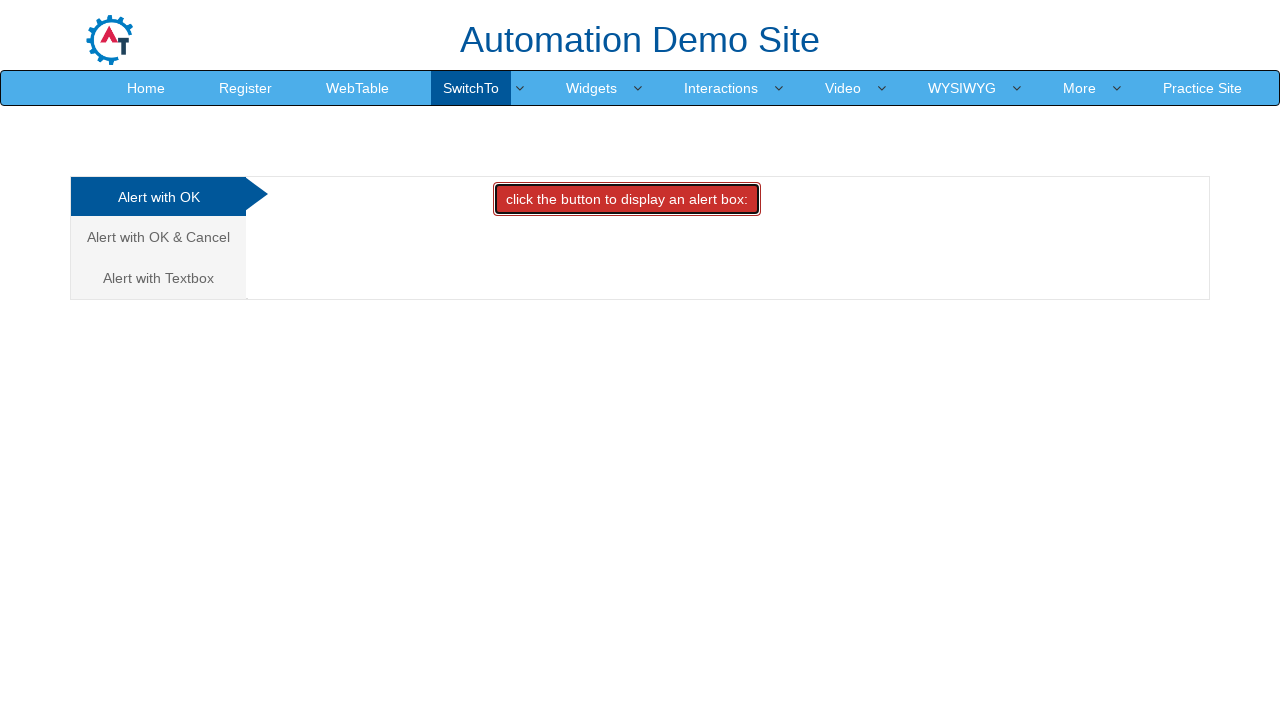

Set up dialog handler to accept alerts
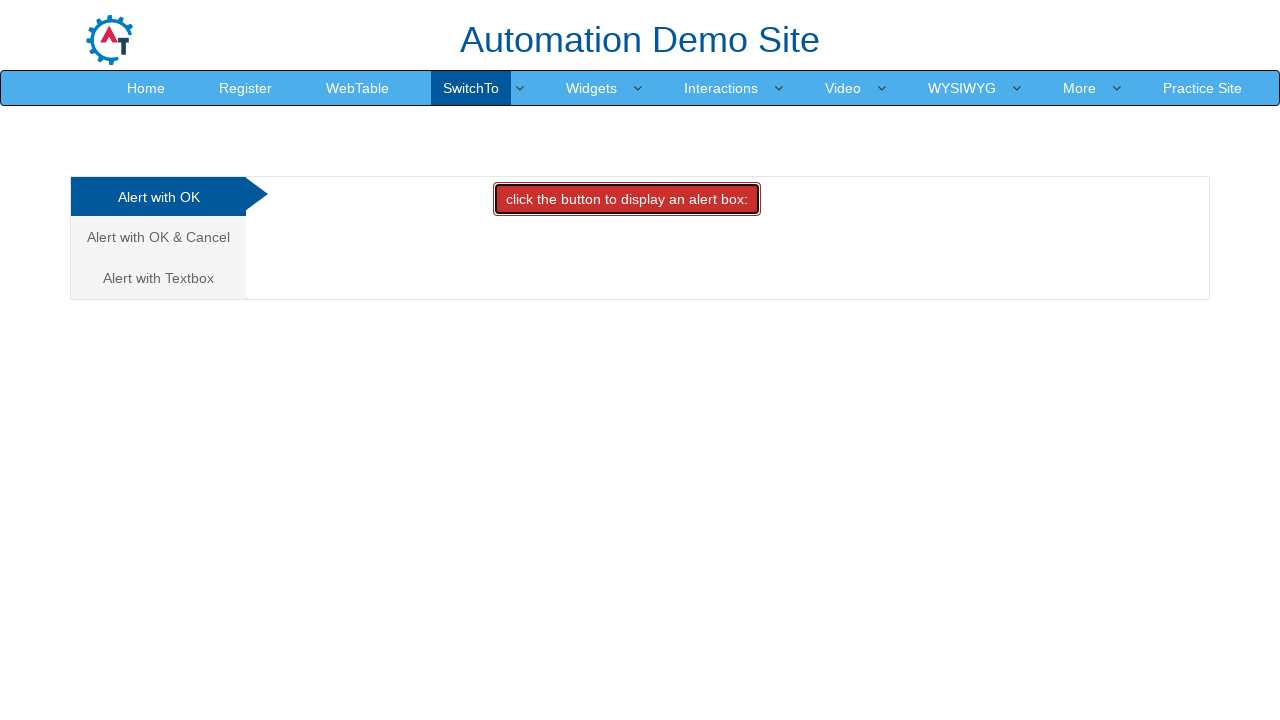

Clicked button to trigger alert and accepted it at (627, 199) on xpath=/html/body/div[1]/div/div/div/div[2]/div[1]/button
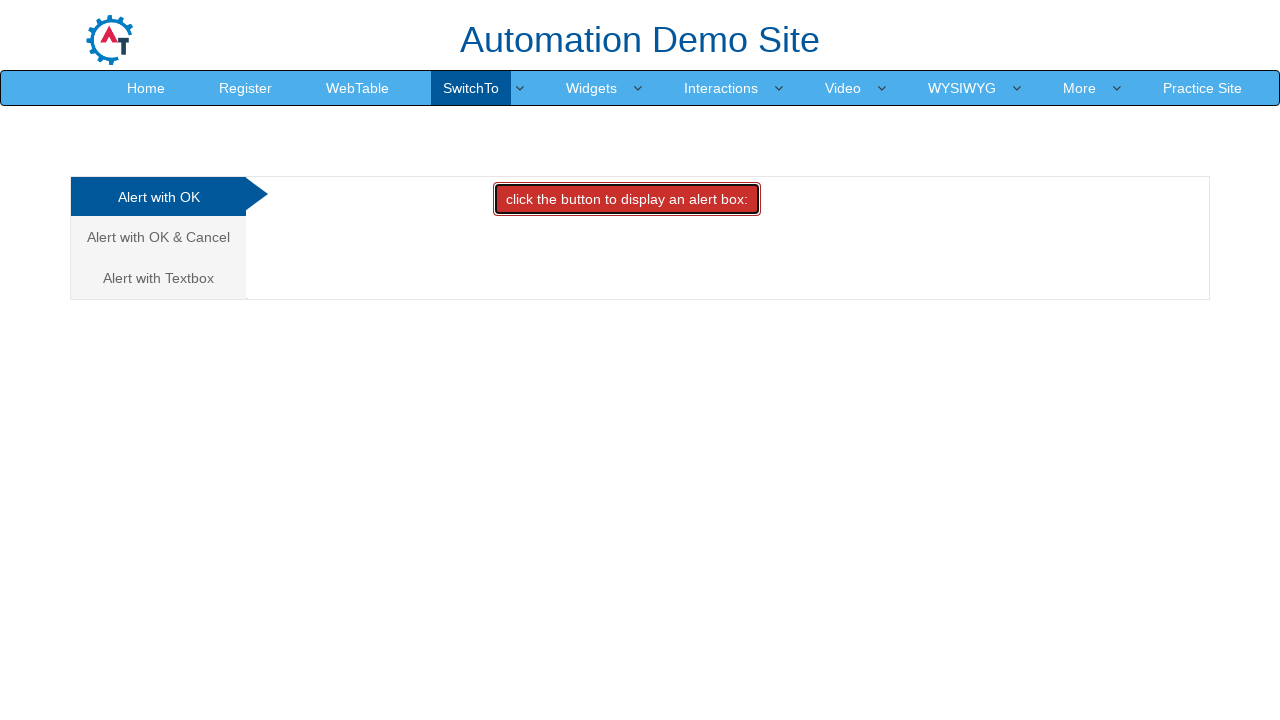

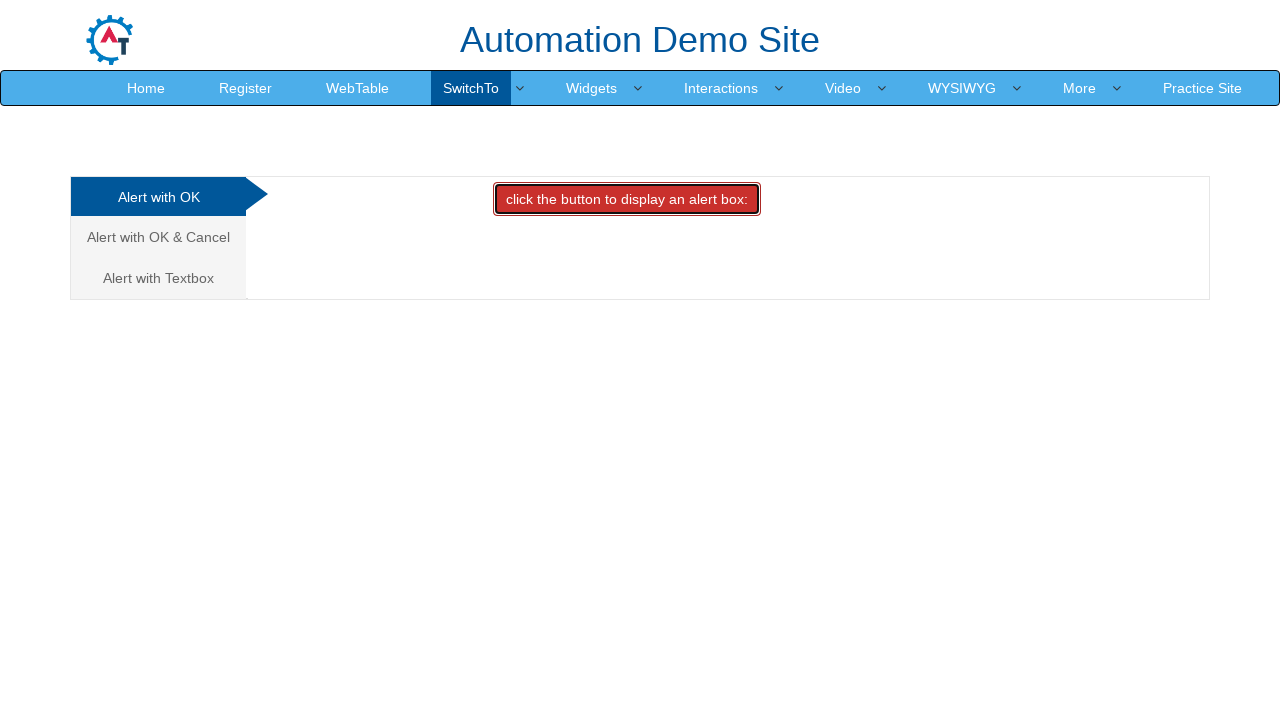